Tests clicking a hidden element

Starting URL: https://obstaclecourse.tricentis.com/Obstacles/66666

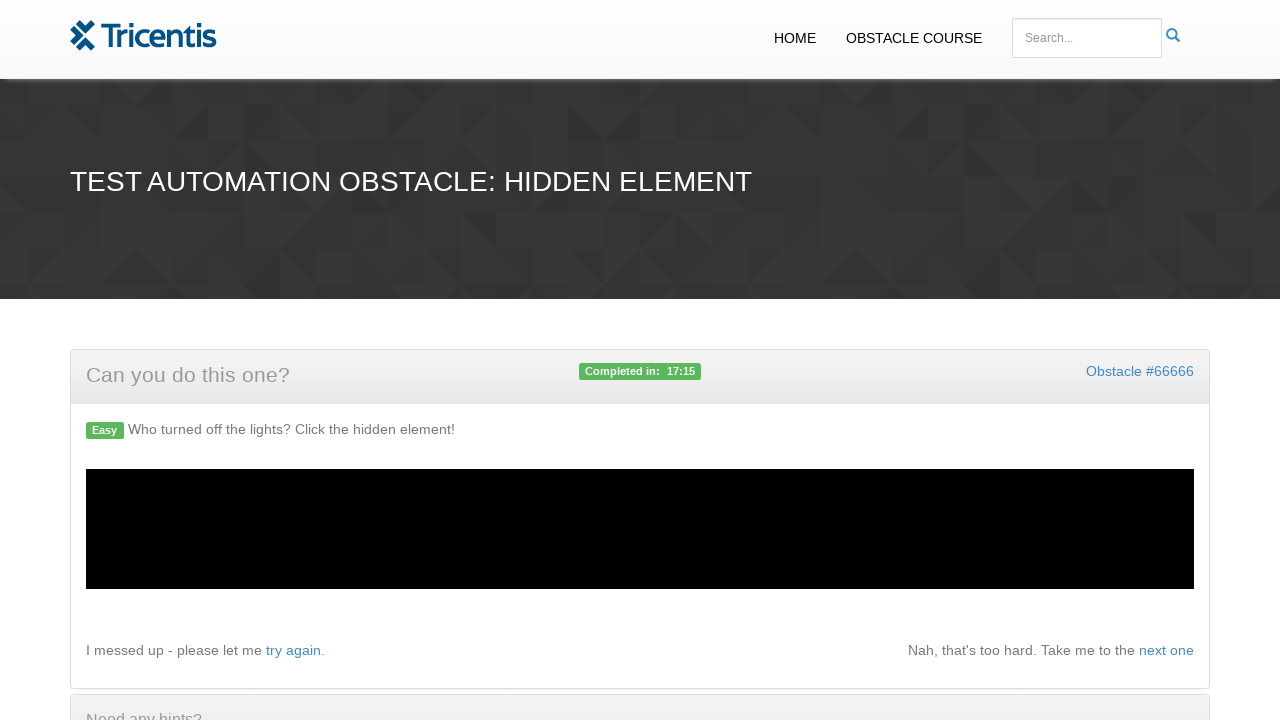

Clicked hidden element with force=True at (726, 562) on #clickthis
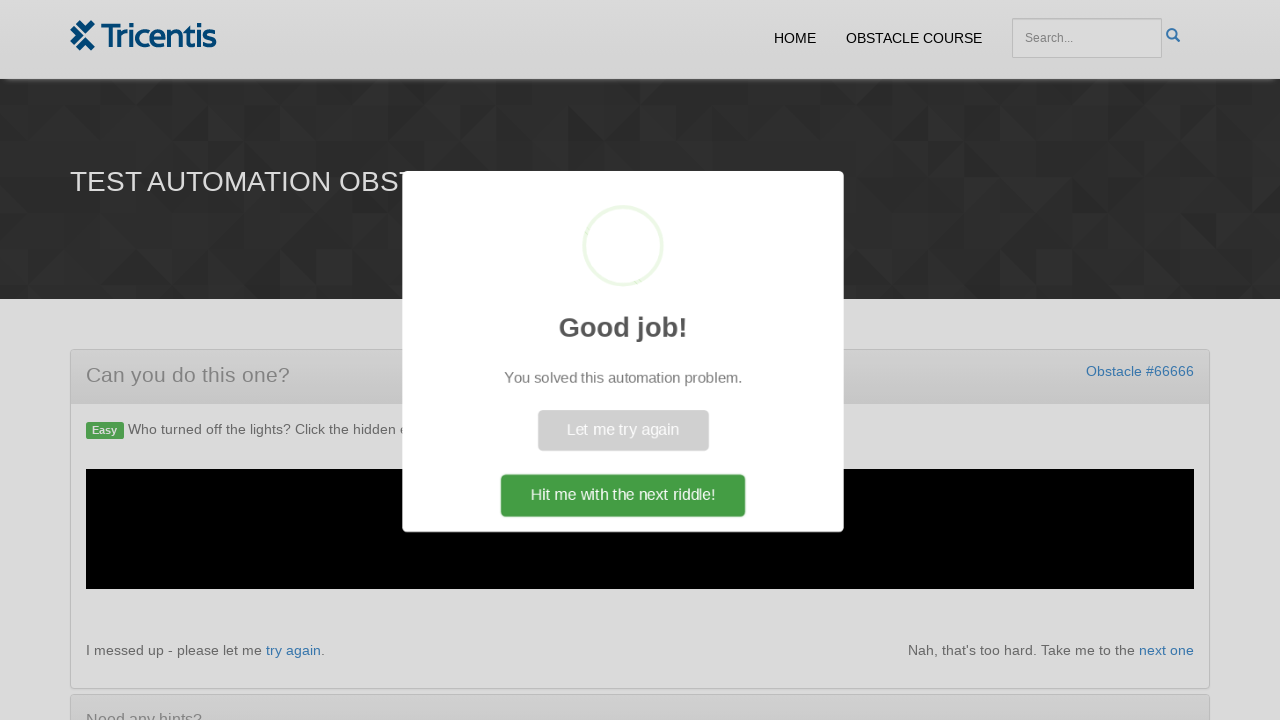

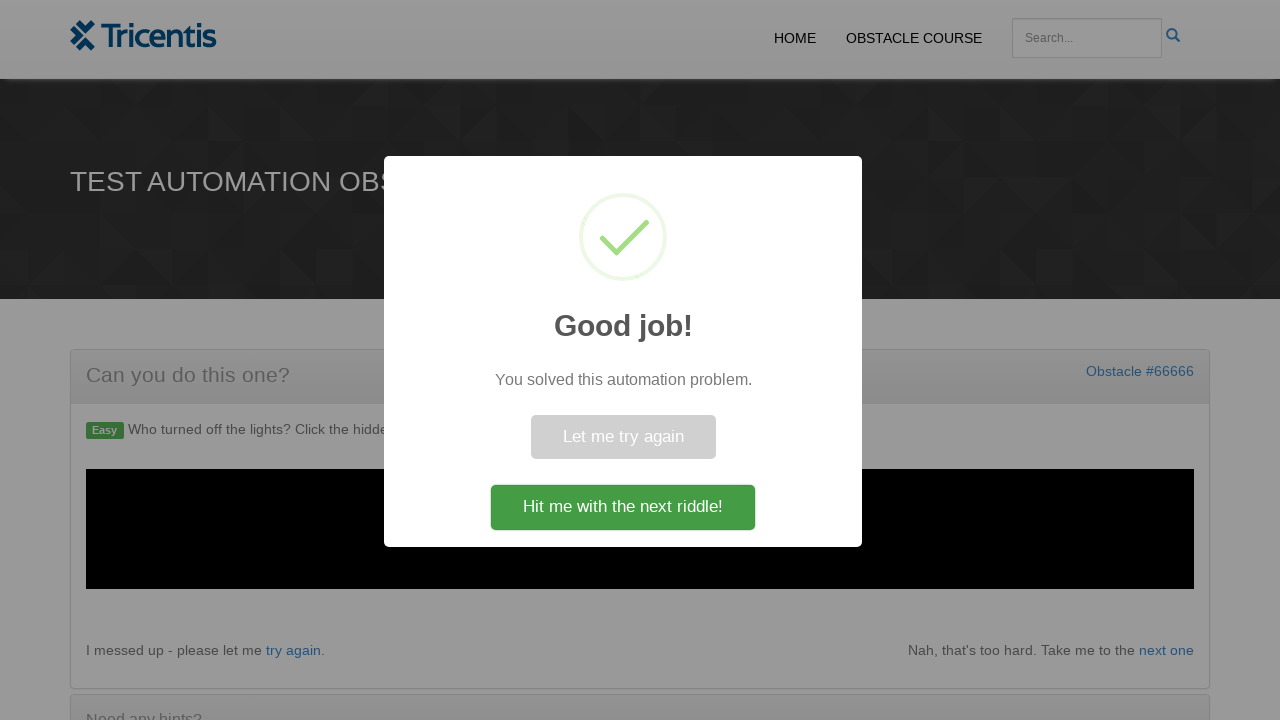